Tests right-click context menu functionality by right-clicking an element and selecting an option

Starting URL: http://swisnl.github.io/jQuery-contextMenu/demo.html

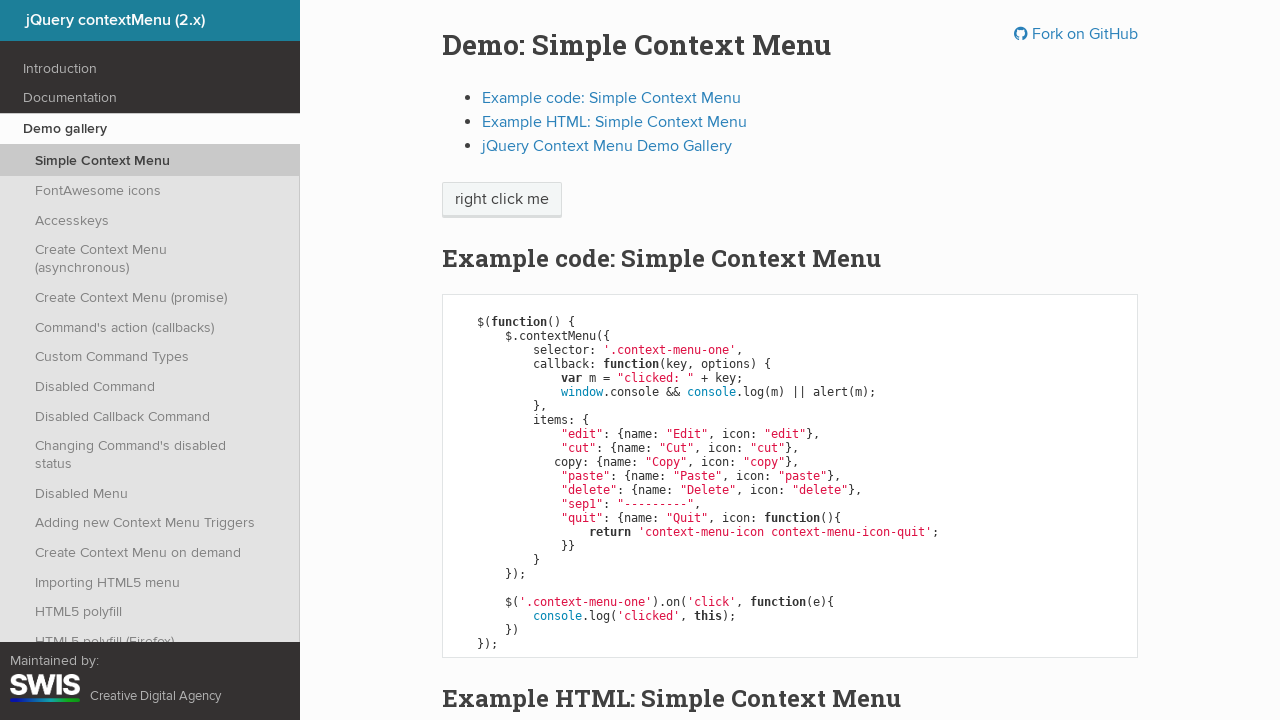

Right-clicked on 'right click me' element to open context menu at (502, 200) on xpath=//span[text()='right click me']
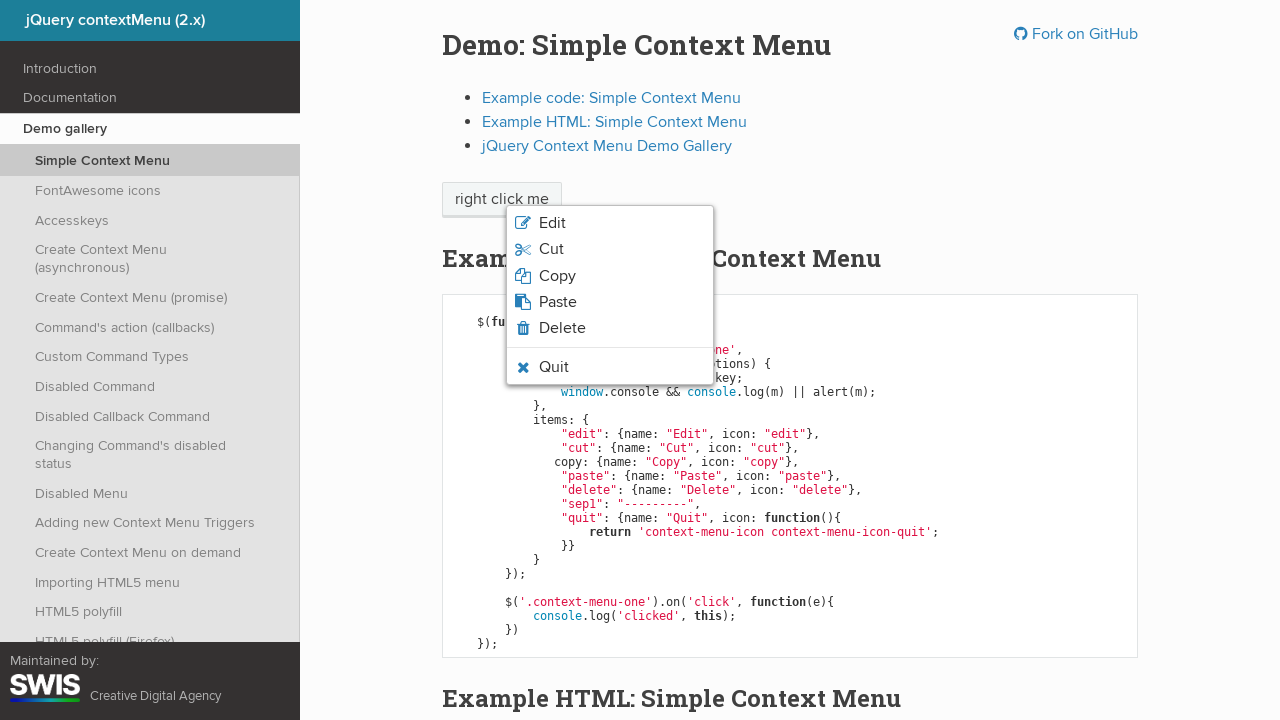

Hovered over quit option in context menu at (610, 367) on xpath=//li[contains(@class,'context-menu-icon-quit')]
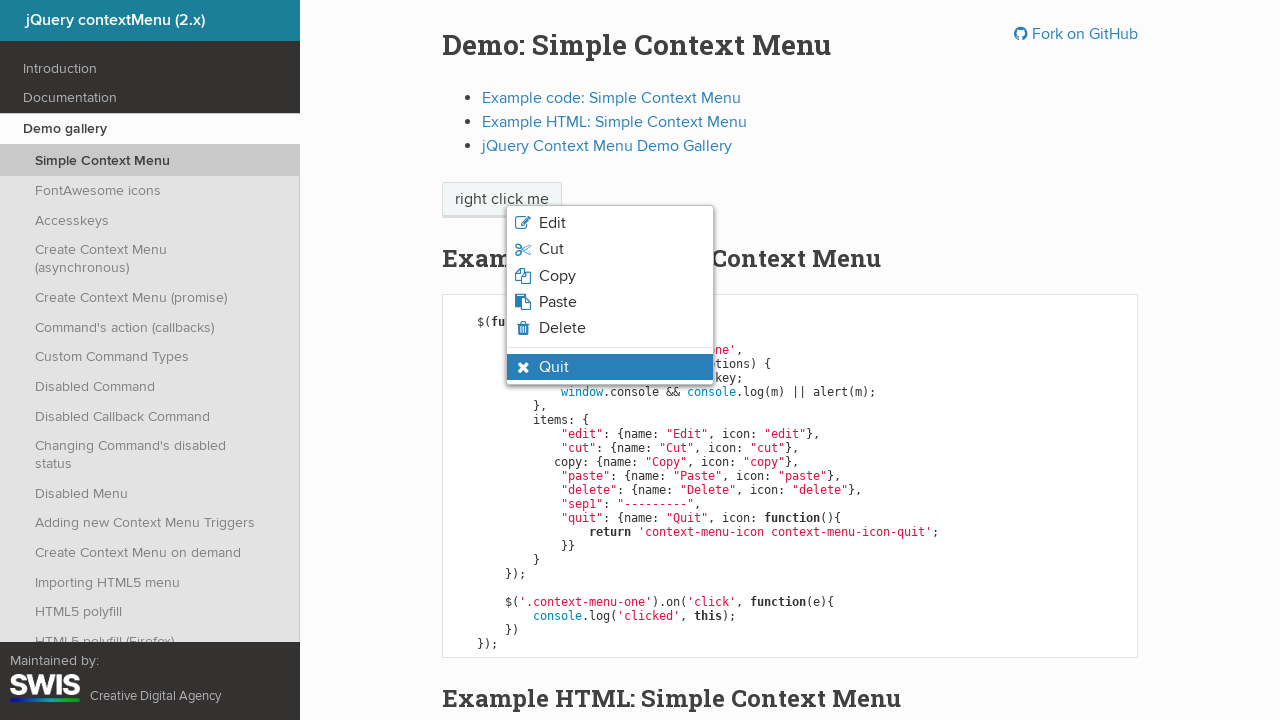

Clicked quit option from context menu at (610, 367) on xpath=//li[contains(@class,'context-menu-icon-quit')]
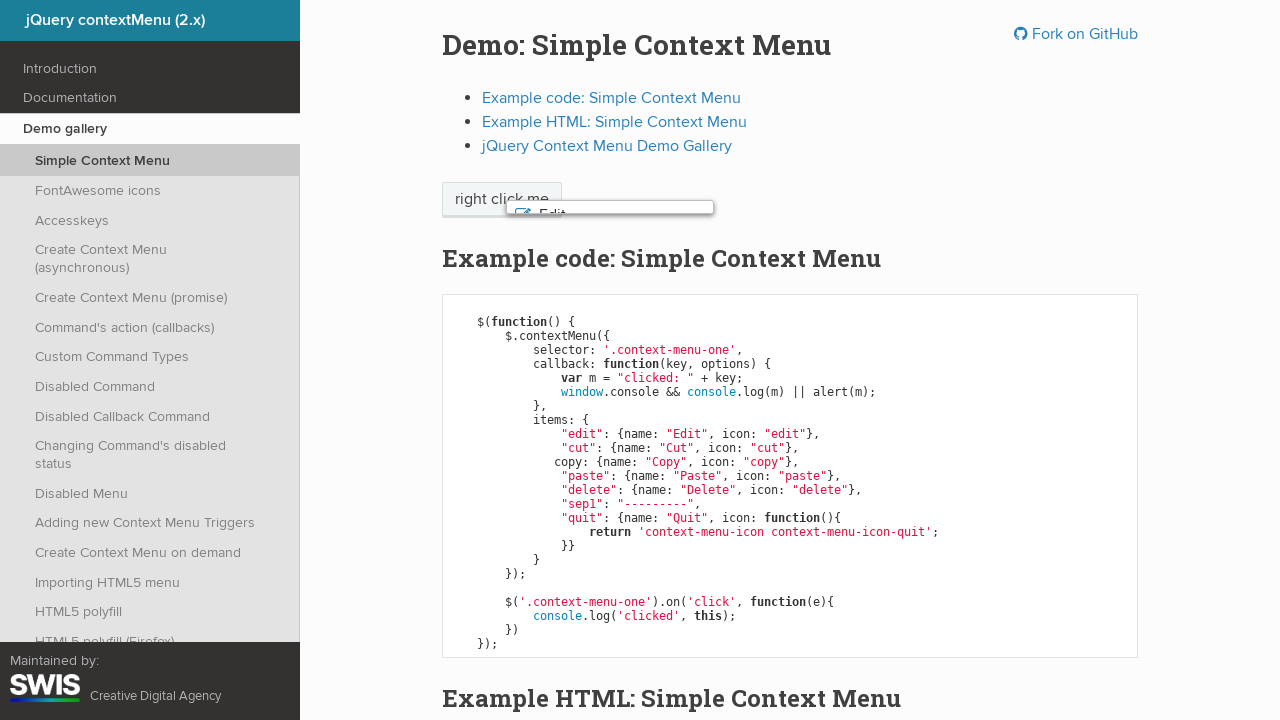

Alert dialog handled and accepted
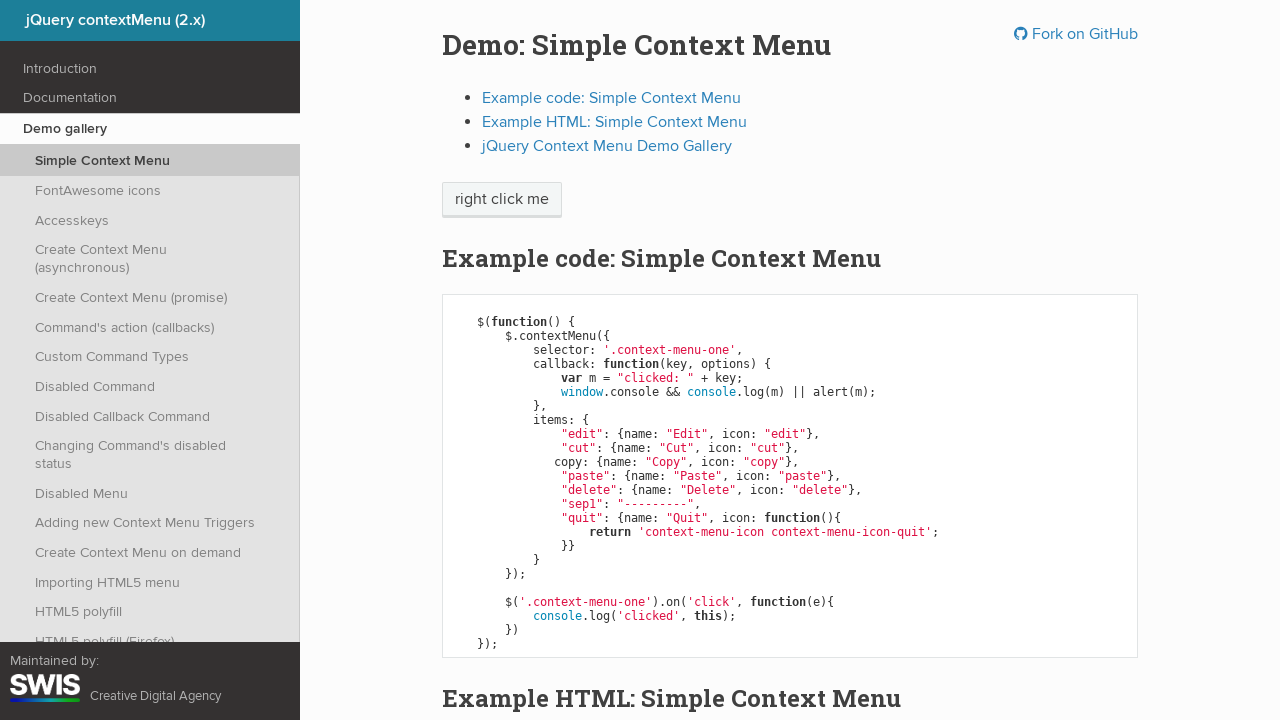

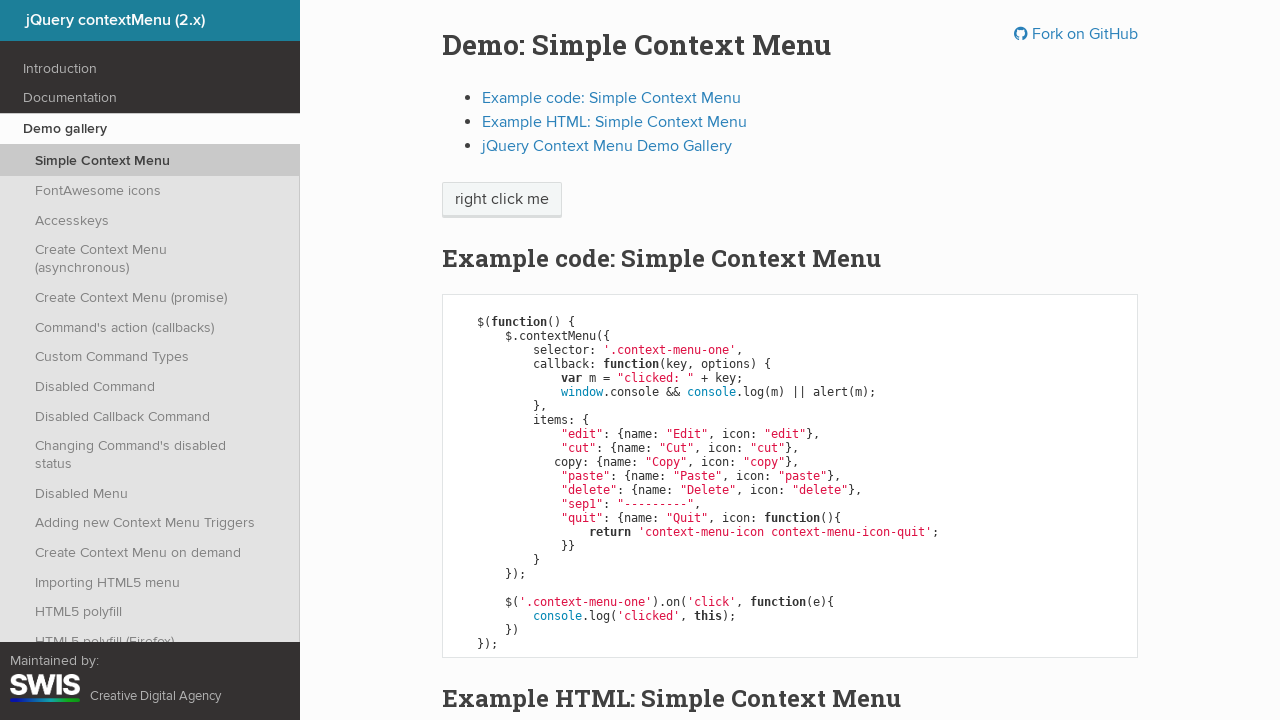